Navigates to Salesforce test site and attempts to find an element with id 'a', handling the case where it doesn't exist

Starting URL: https://test.salesforce.com/

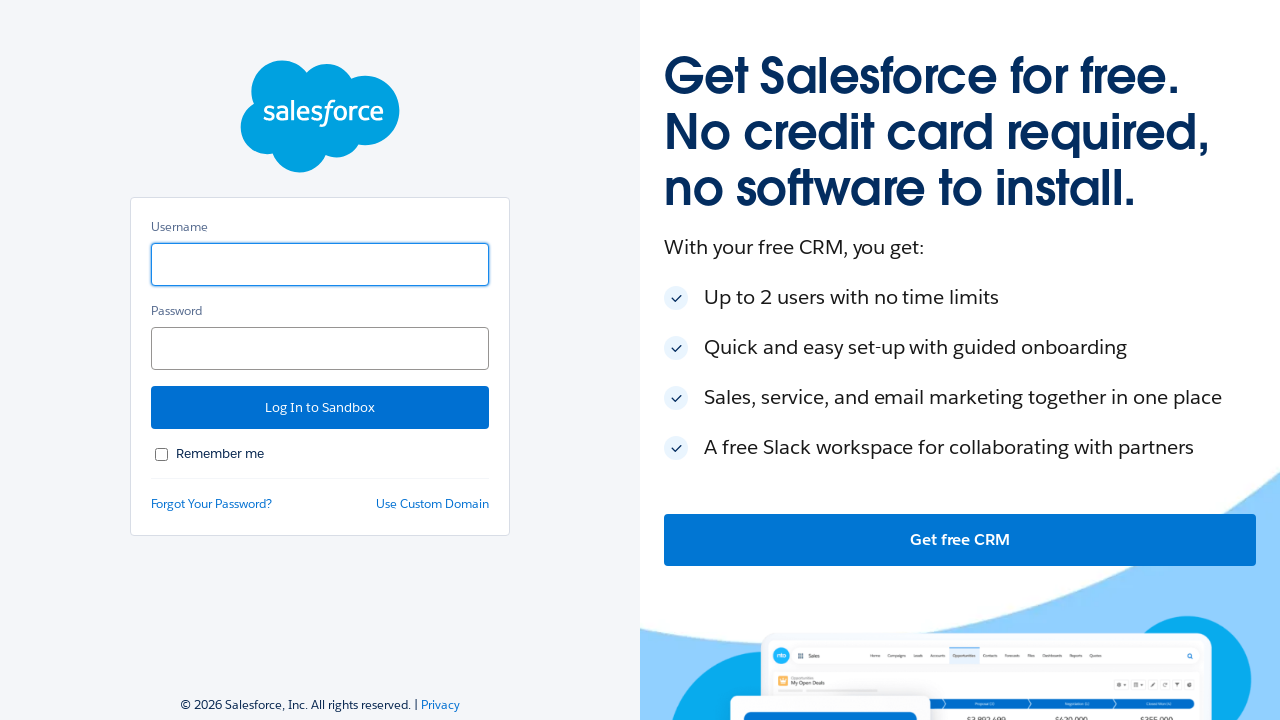

Navigated to Salesforce test site at https://test.salesforce.com/
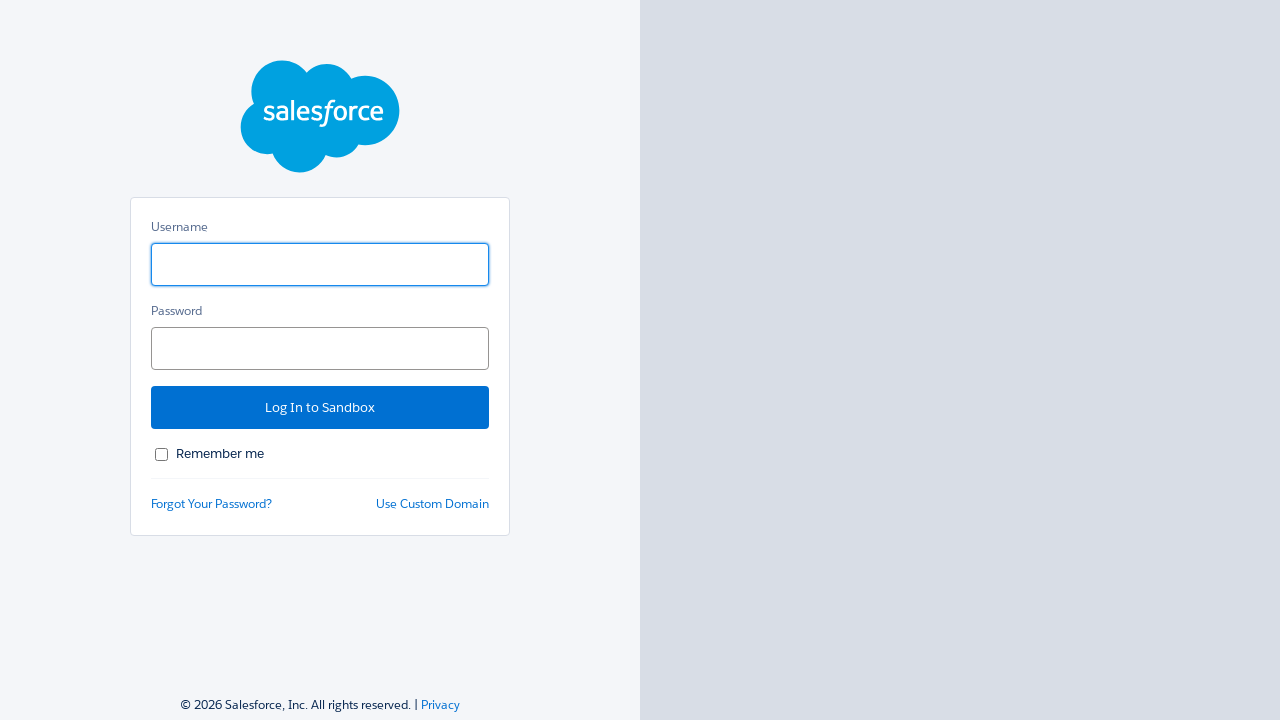

Checked for existence of element with id 'a'
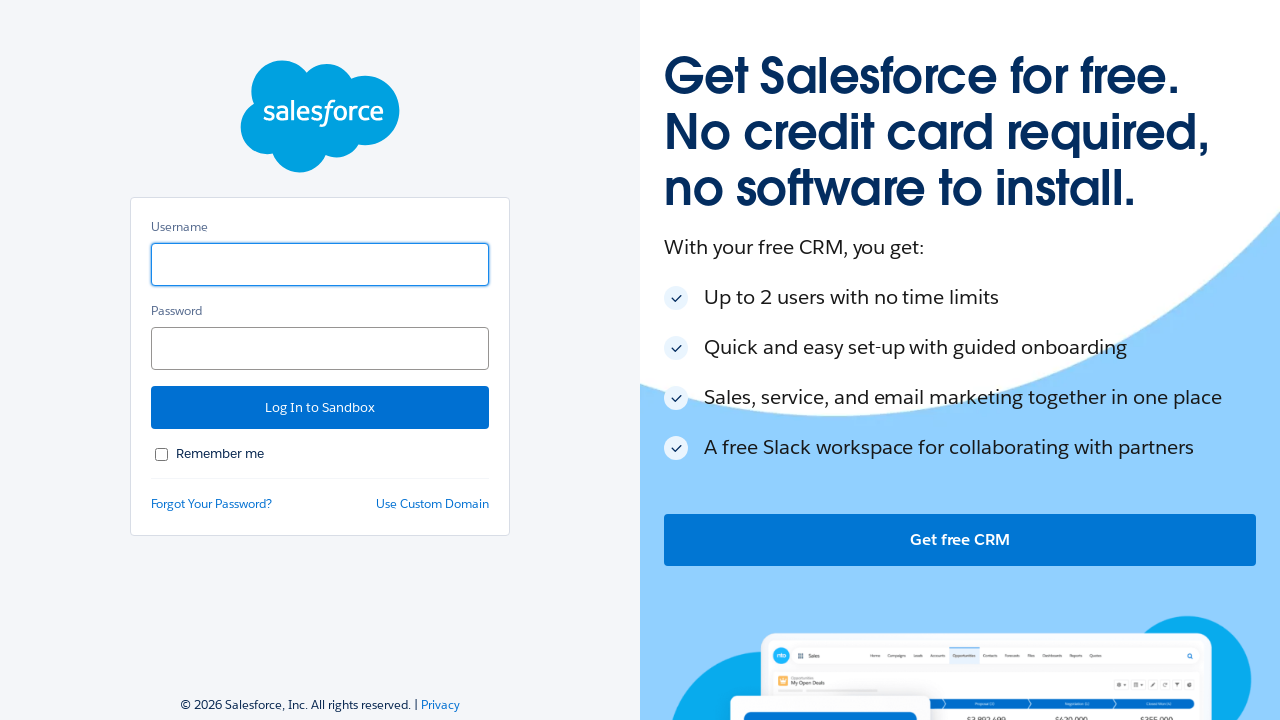

Element with id 'a' does not exist - as expected
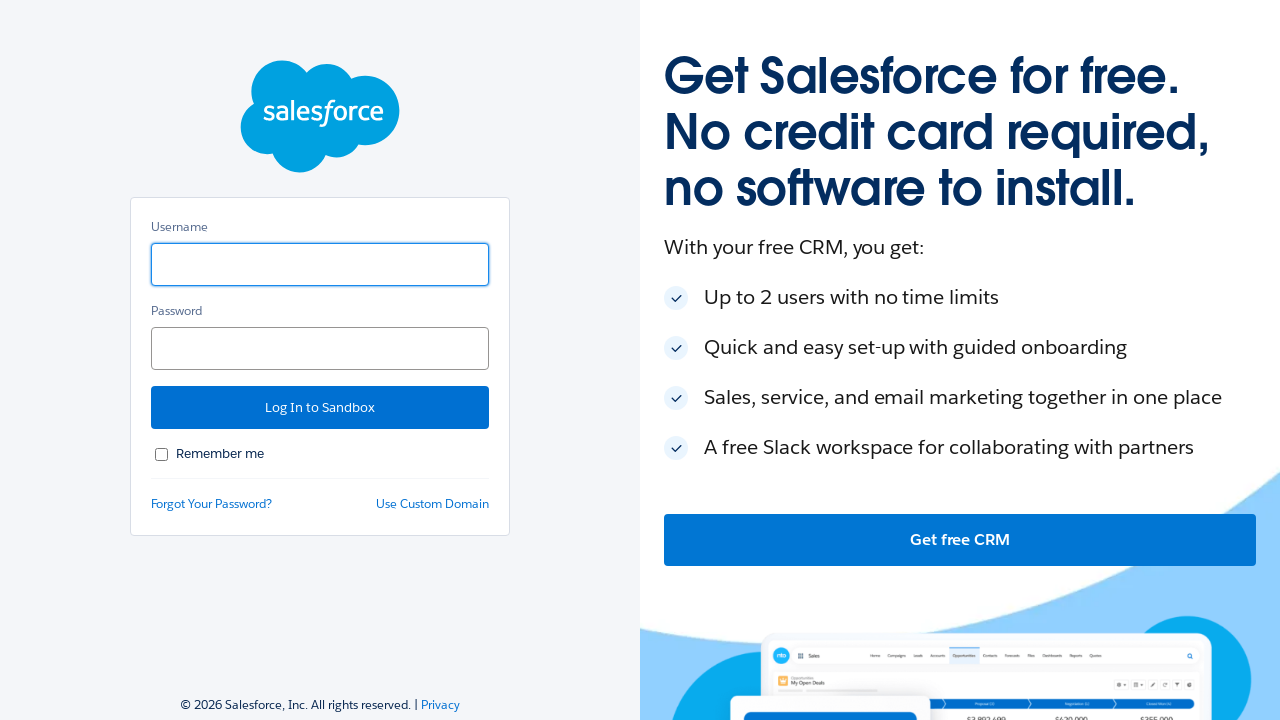

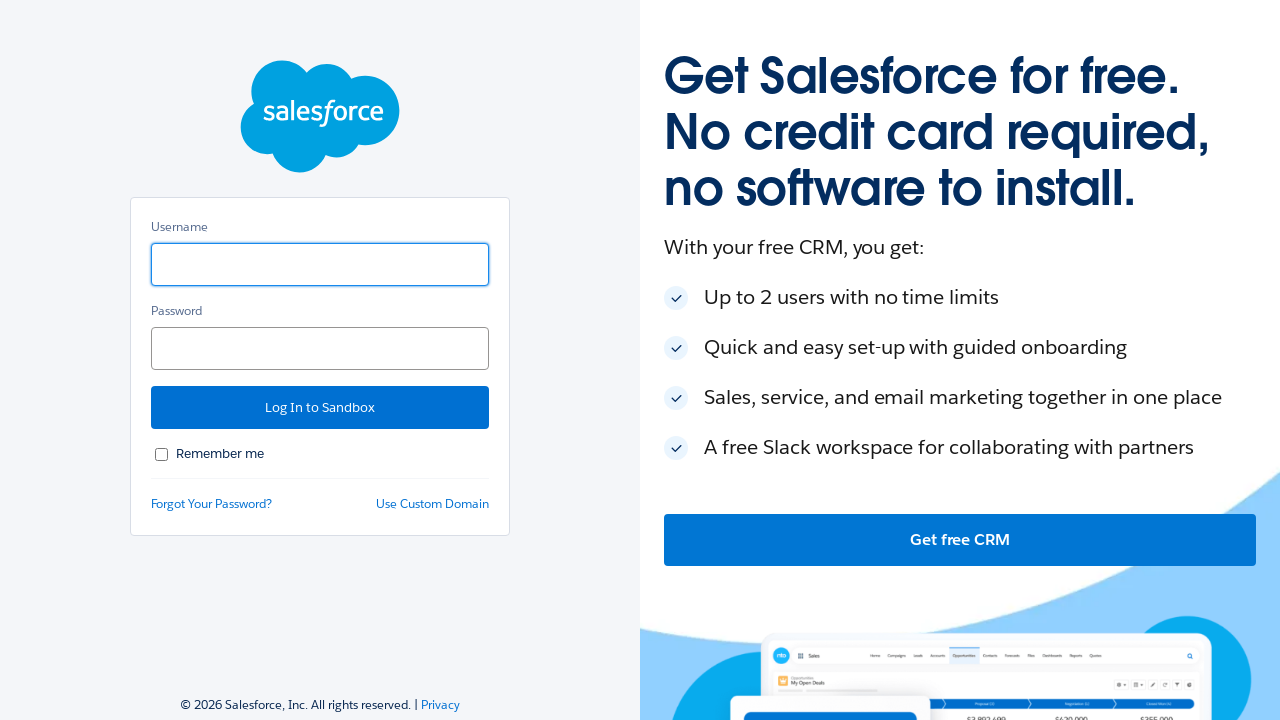